Tests the Python.org search functionality by entering "pycon" in the search box and submitting the search to verify results are returned.

Starting URL: http://www.python.org

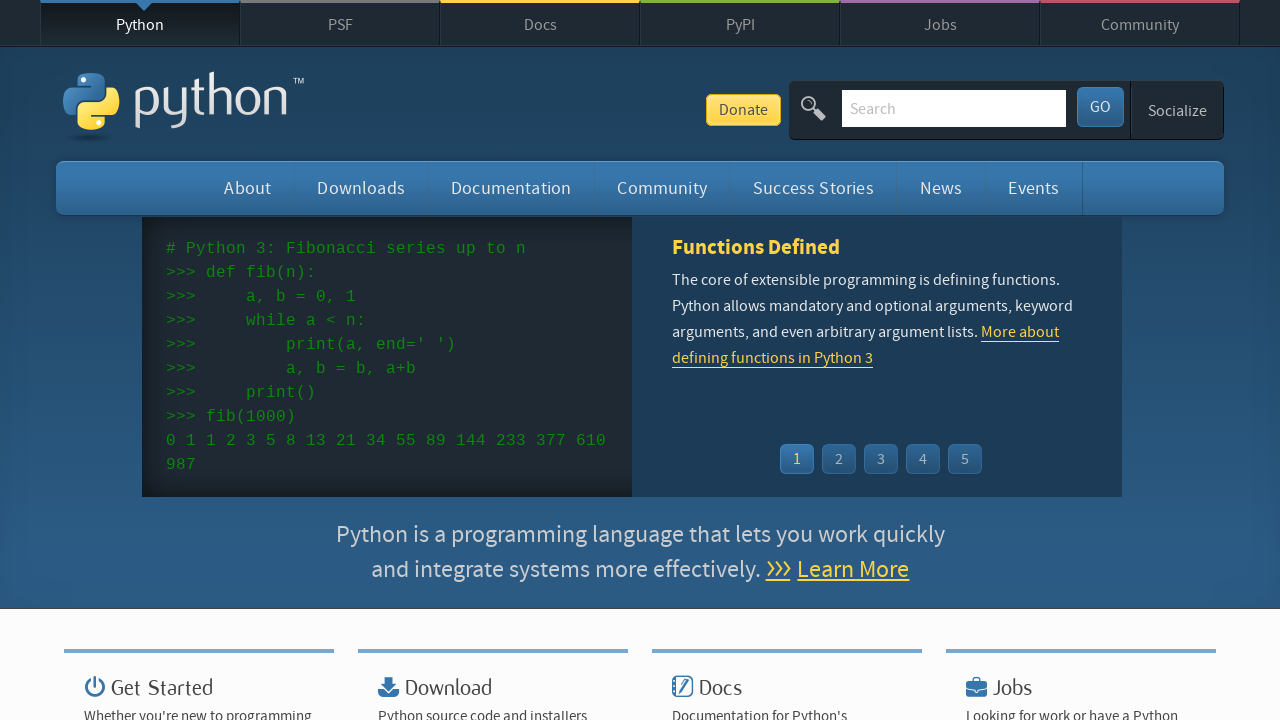

Verified page title contains 'Python'
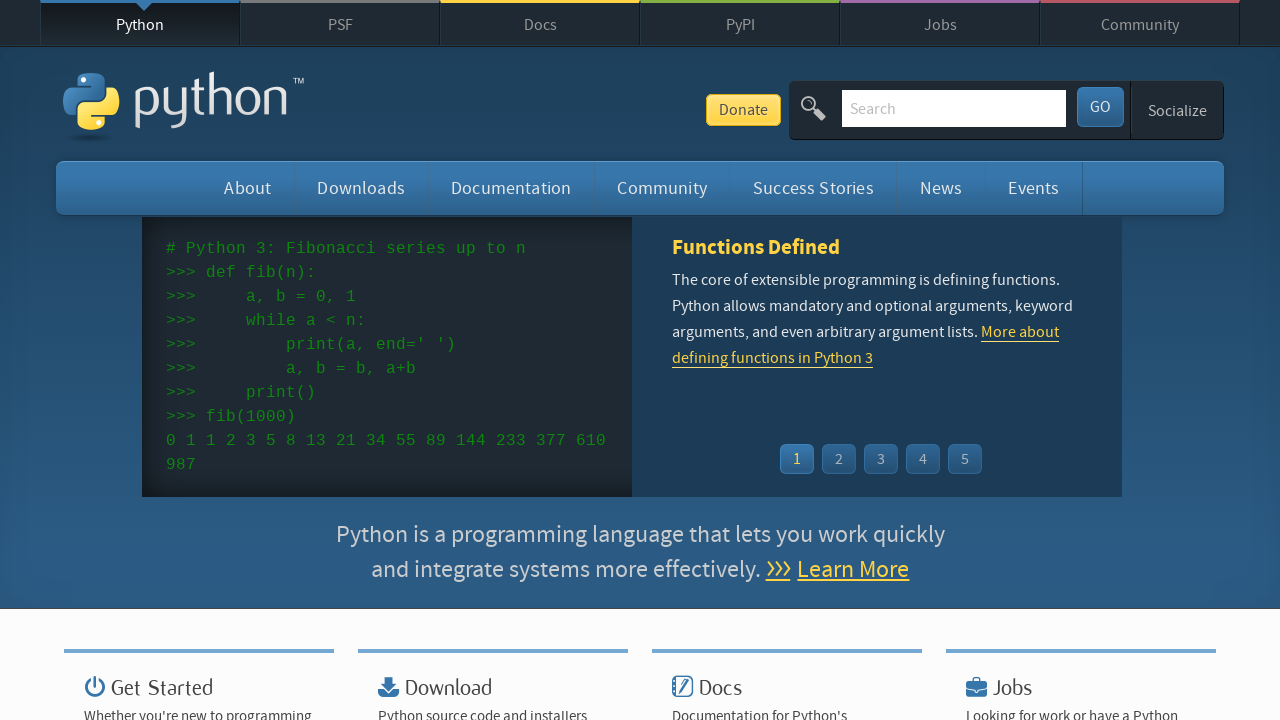

Filled search box with 'pycon' on input[name='q']
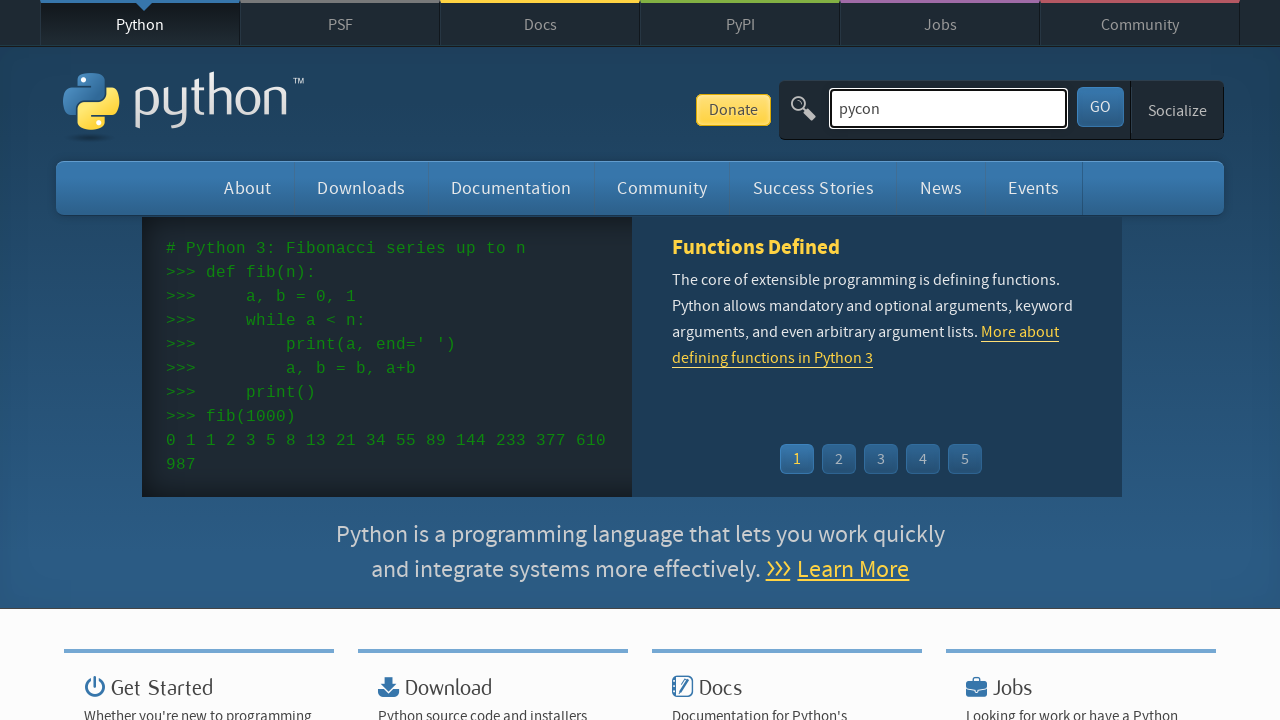

Pressed Enter to submit the search on input[name='q']
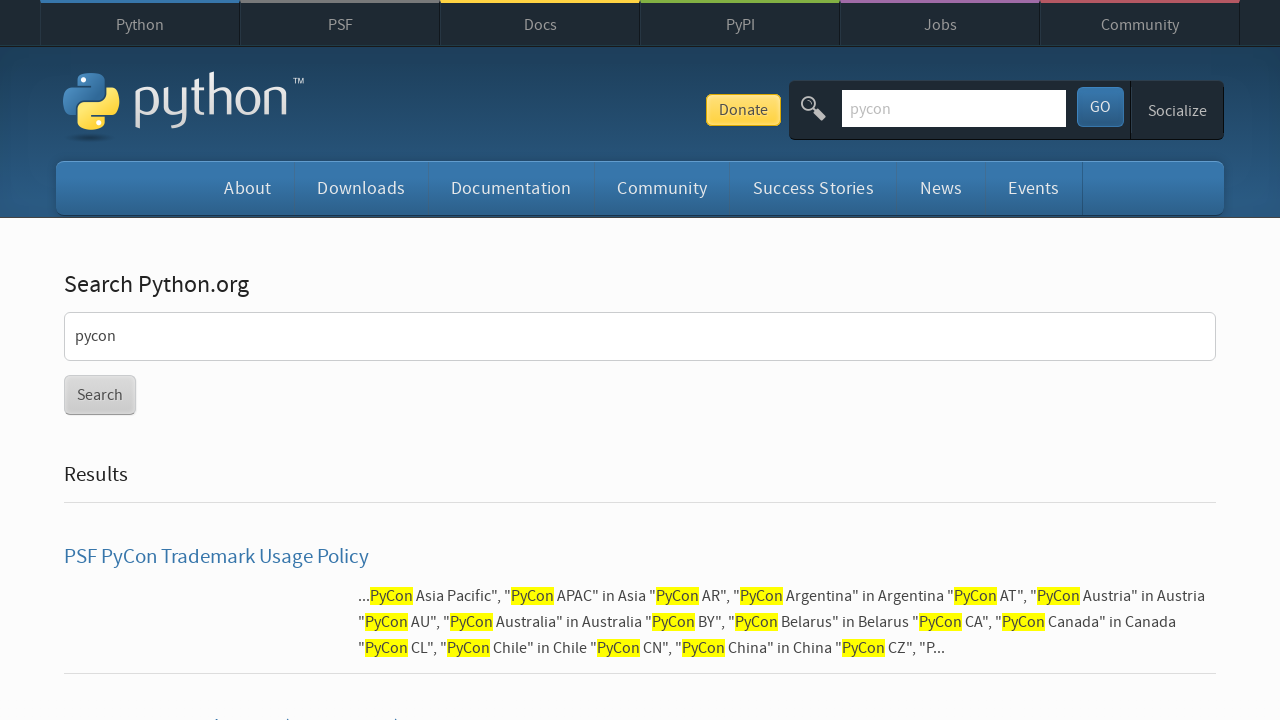

Waited for page to load after search submission
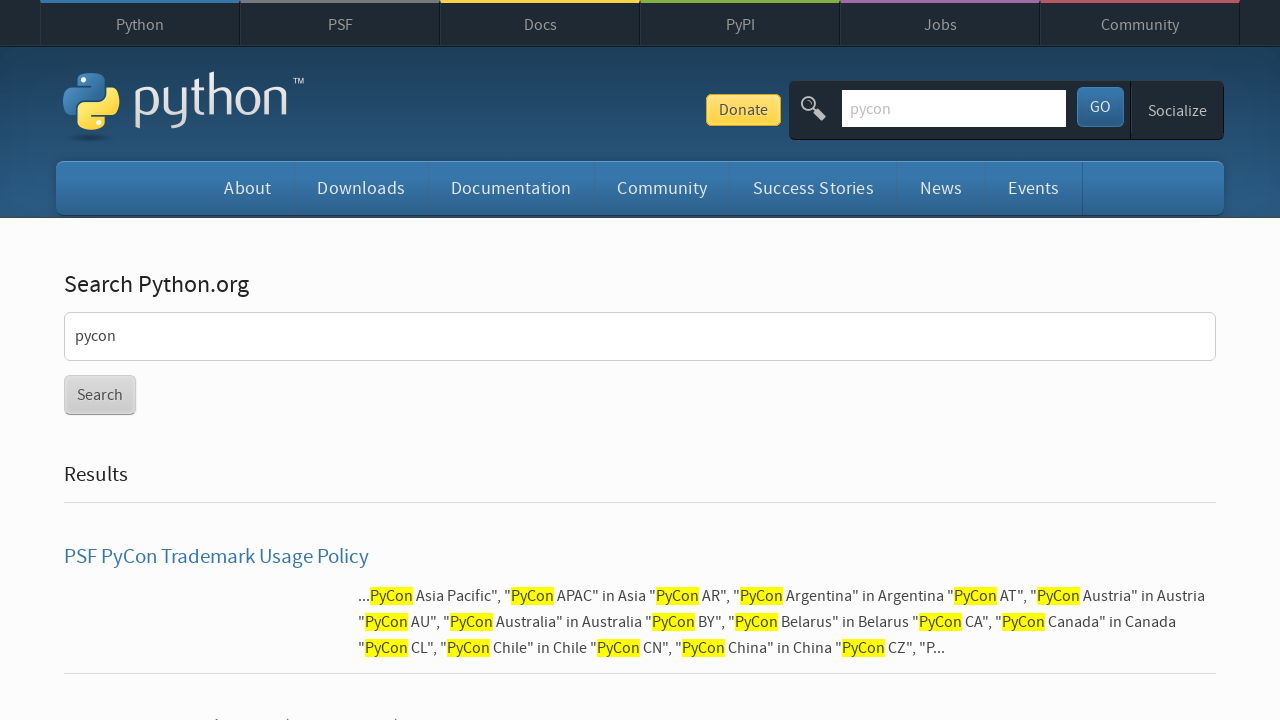

Verified search results were returned (no 'No results found' message)
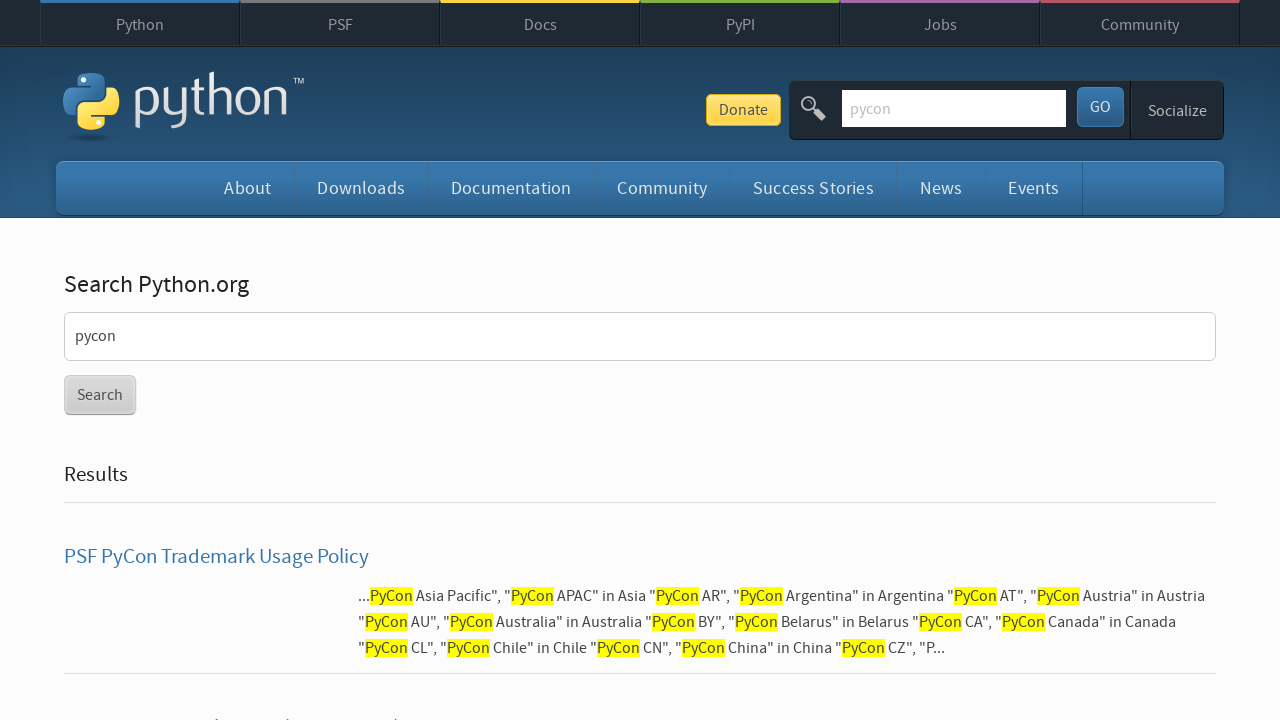

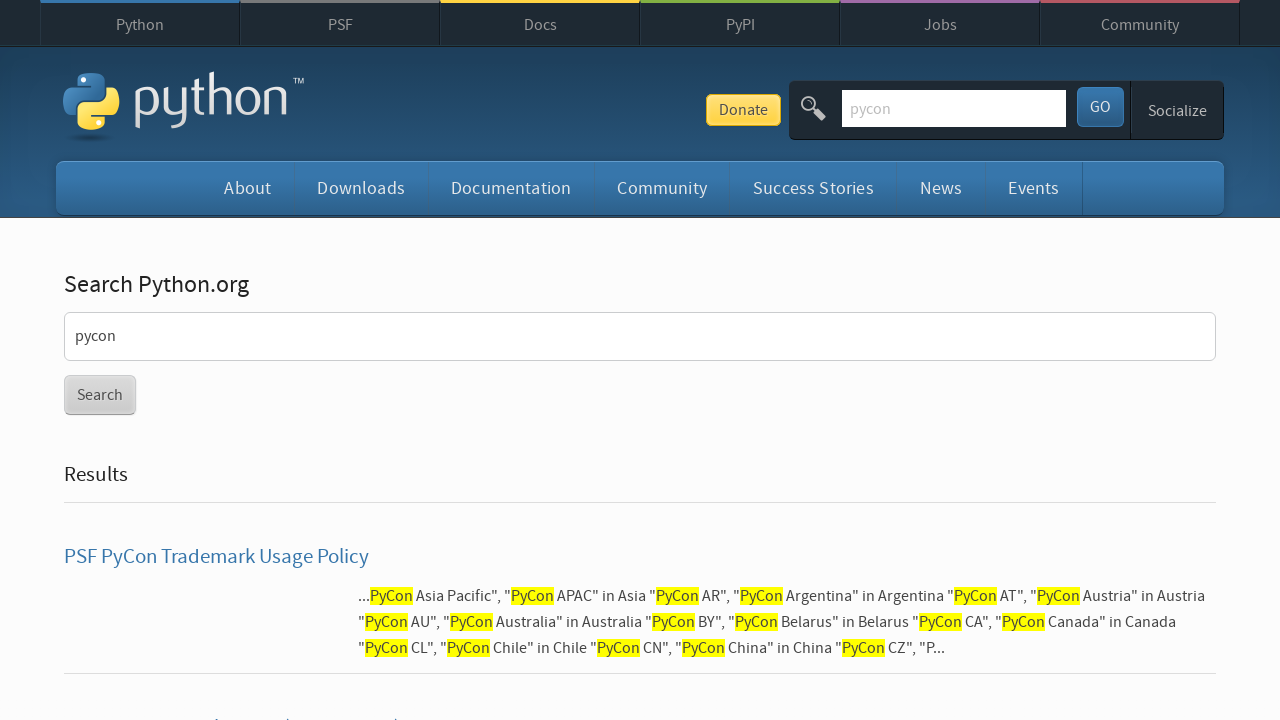